Tests dynamic element handling by clicking a button that starts a timer and waiting for a WebDriver text element to appear

Starting URL: http://seleniumpractise.blogspot.com/2016/08/how-to-use-explicit-wait-in-selenium.html

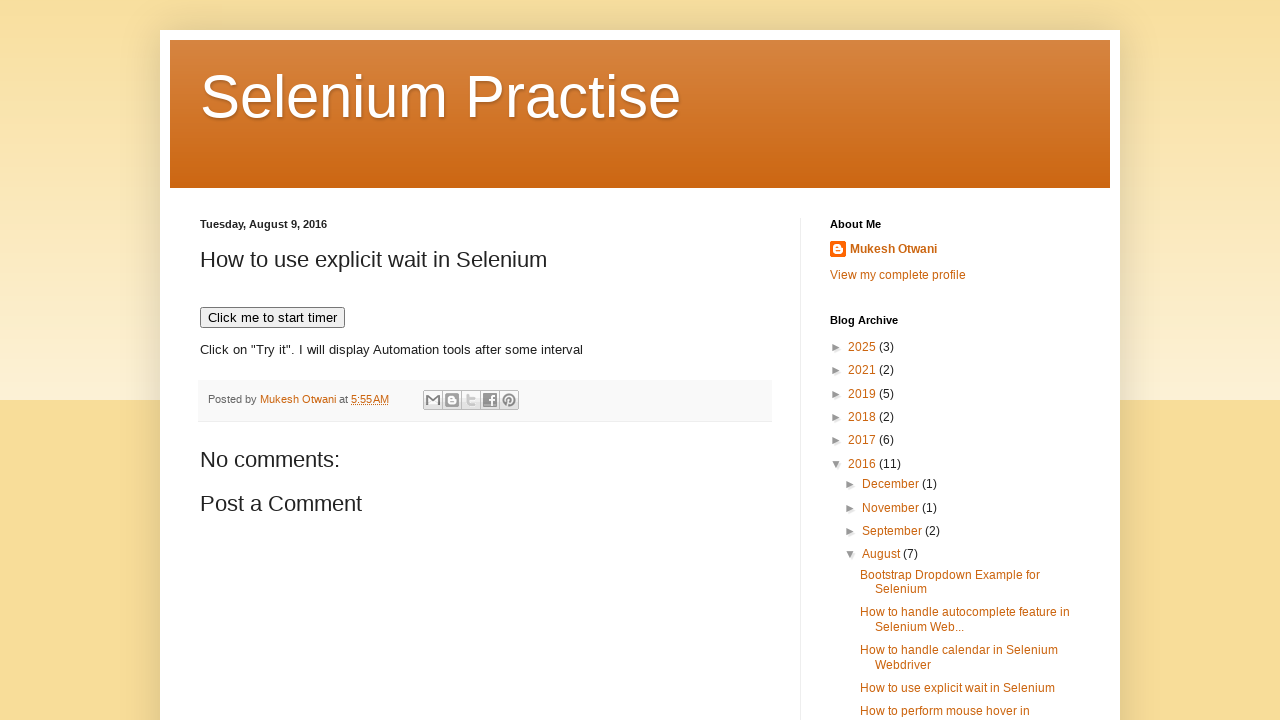

Clicked button to start timer at (272, 318) on xpath=//button[text()='Click me to start timer']
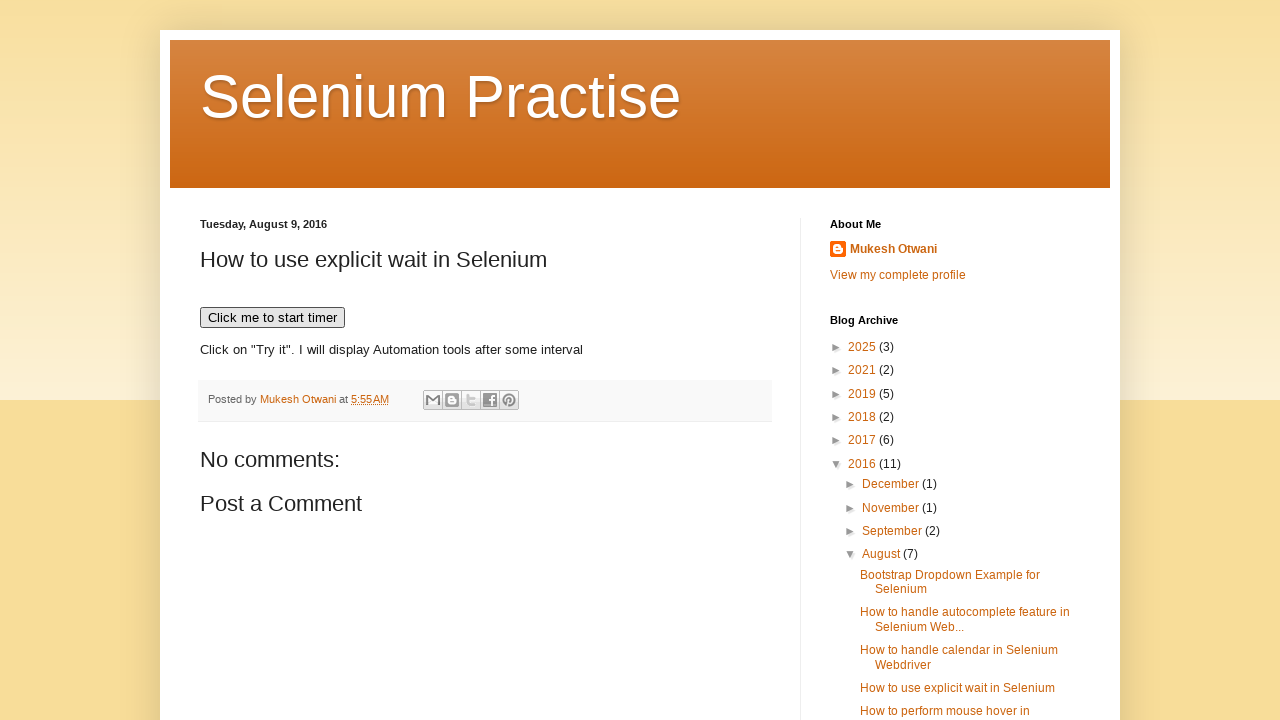

WebDriver text element appeared after timer completed
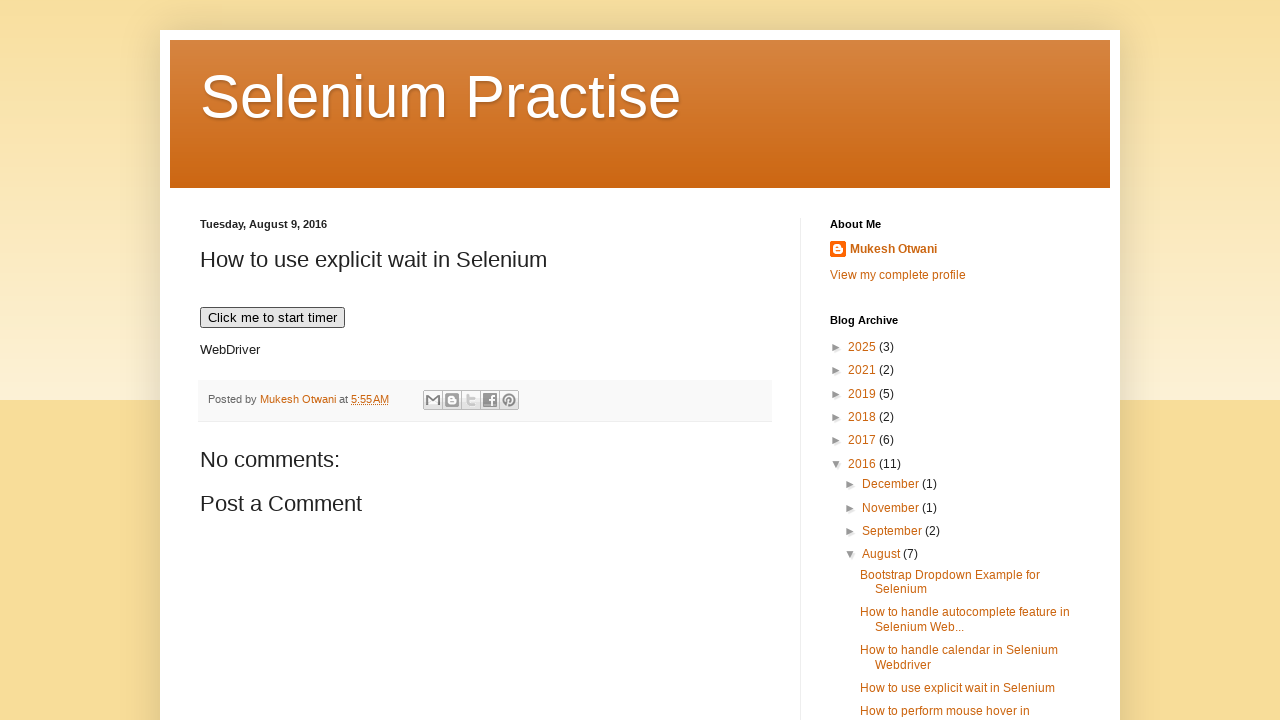

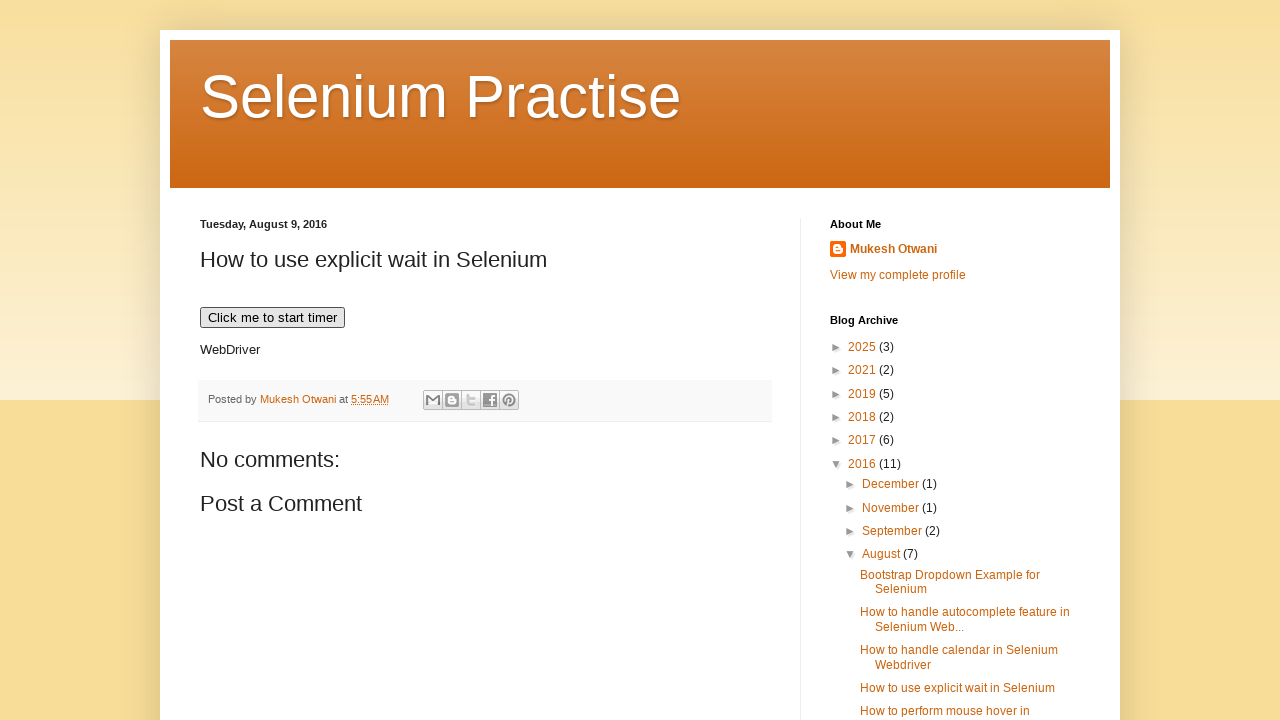